Tests right-click context menu functionality by performing a right-click on an element, selecting an option from the context menu, and handling the resulting alert dialog

Starting URL: http://swisnl.github.io/jQuery-contextMenu/demo.html

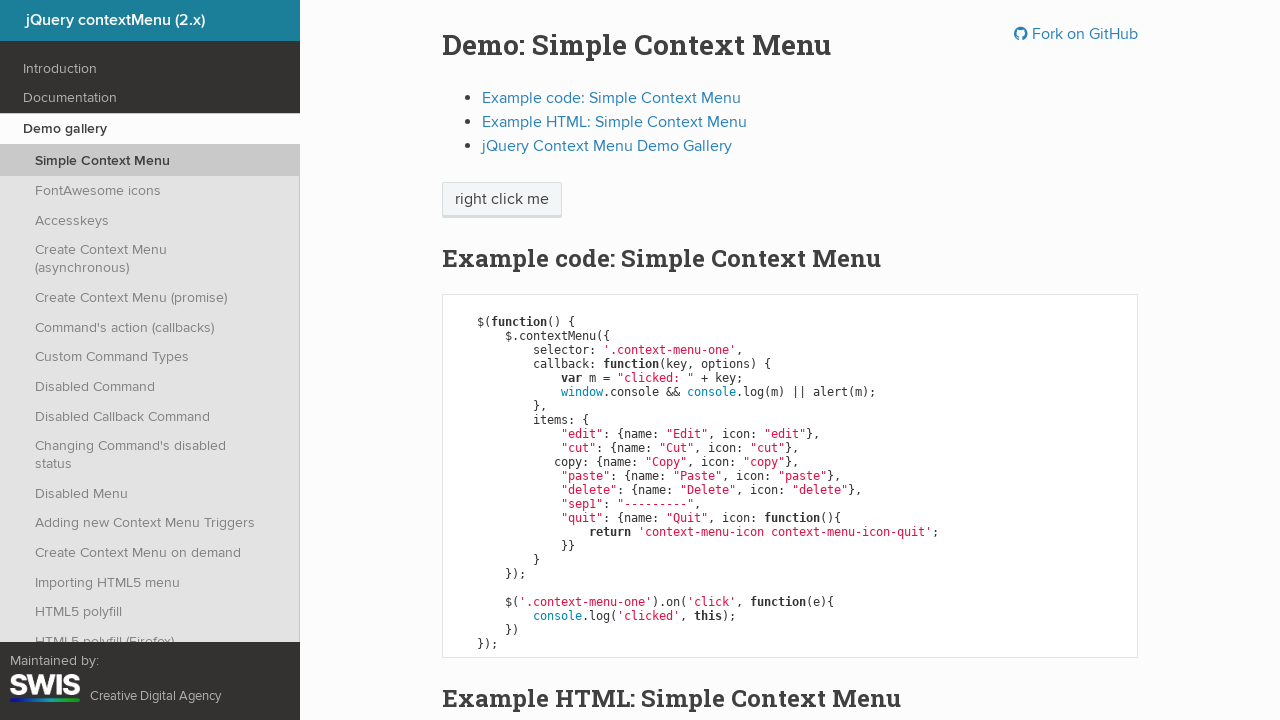

Right-clicked on 'right click me' element to open context menu at (502, 200) on xpath=//span[text()='right click me']
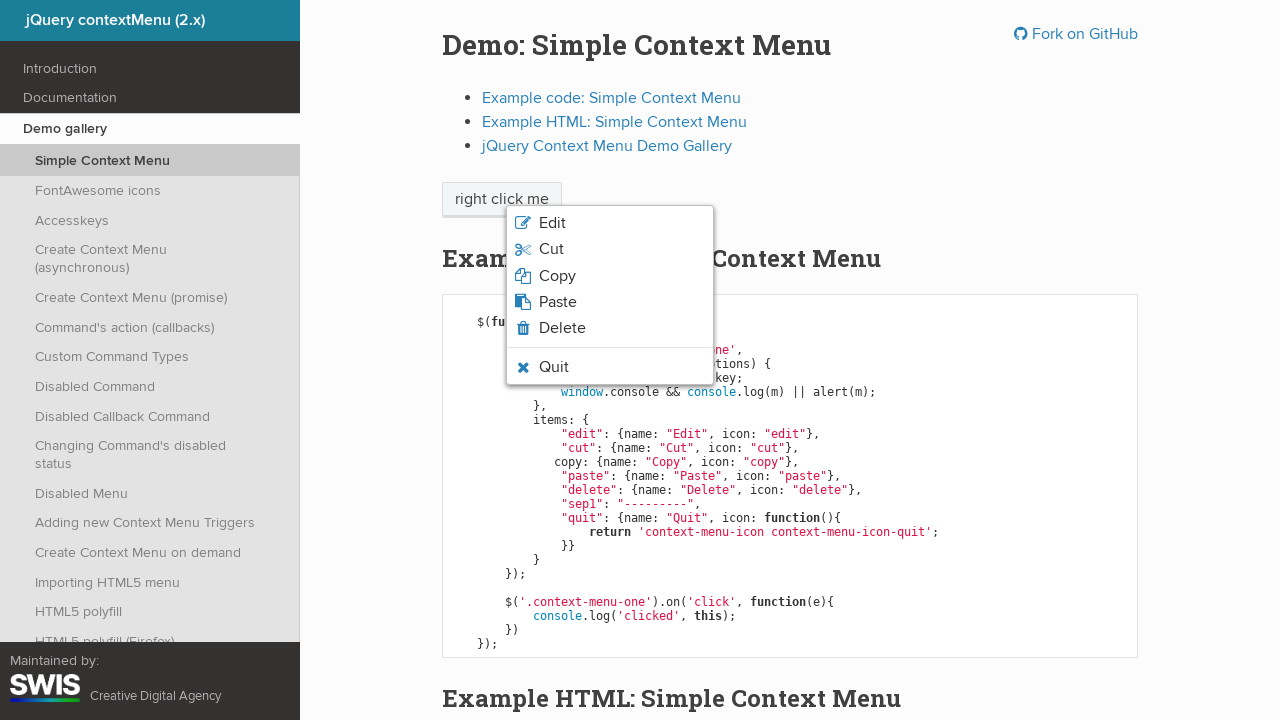

Context menu appeared with options
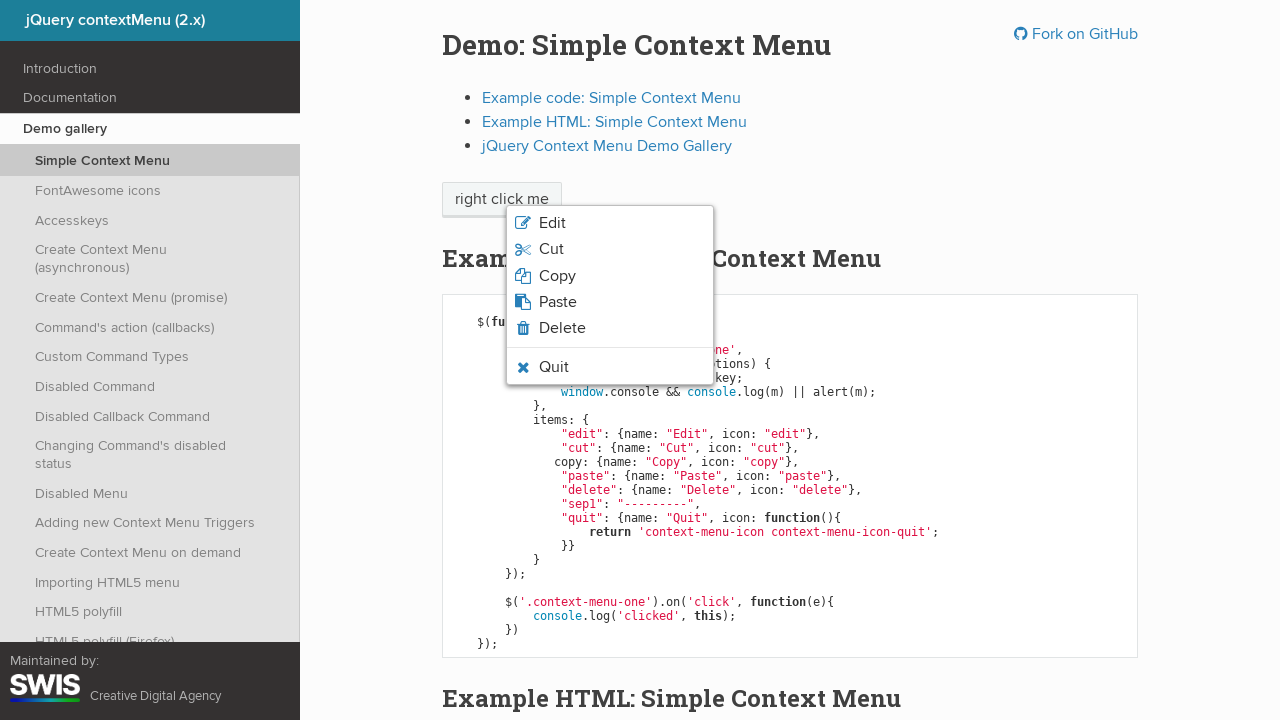

Clicked 'Copy' option from context menu at (610, 276) on xpath=//ul[@class='context-menu-list context-menu-root']/li[contains(@class,'con
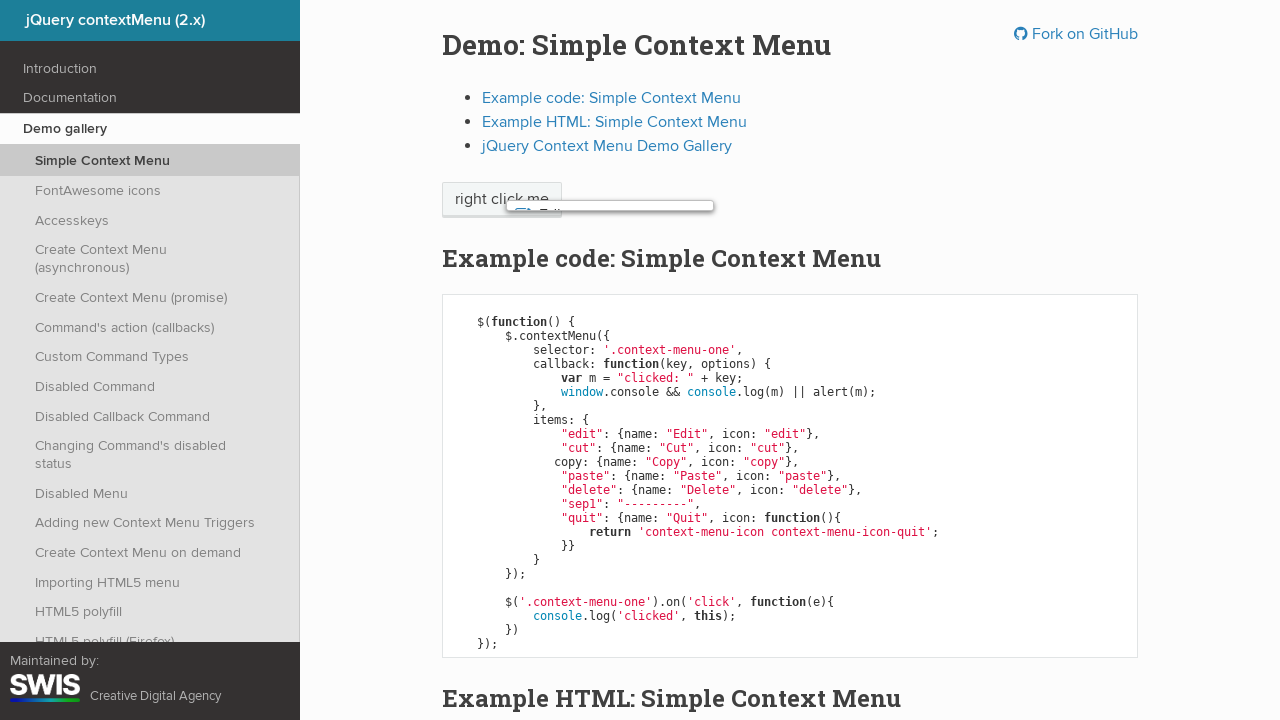

Alert dialog handler registered
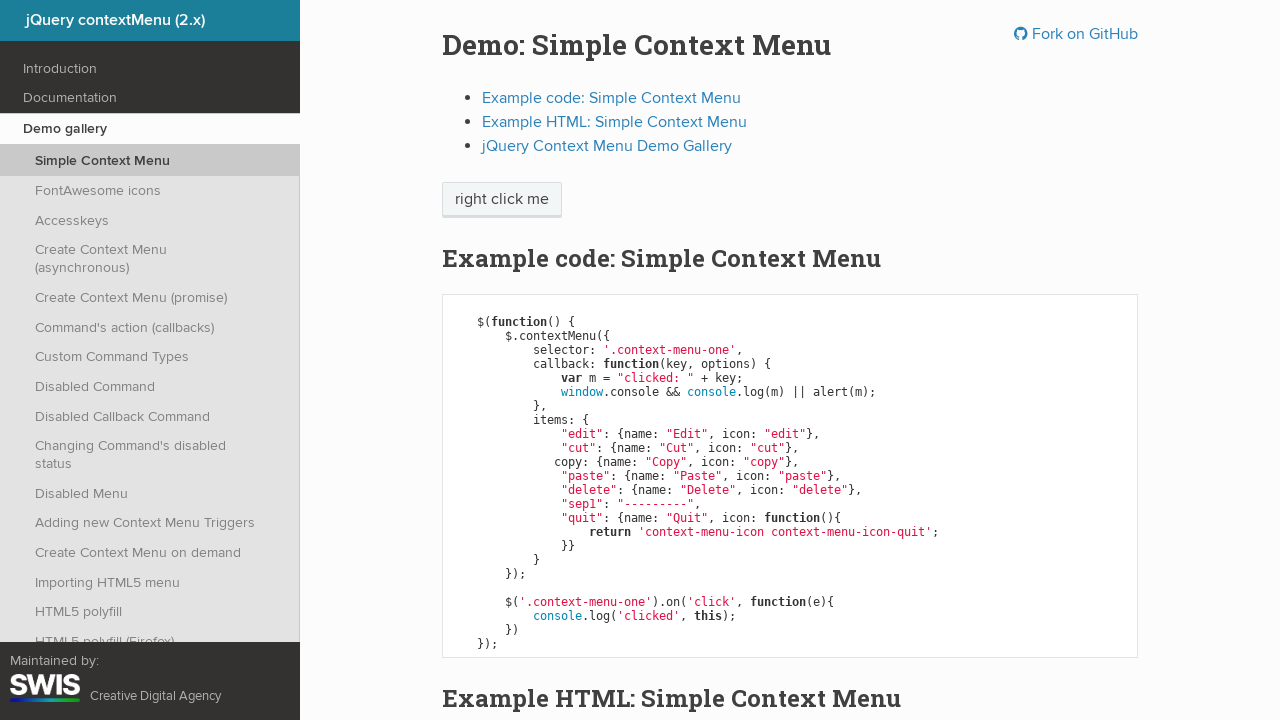

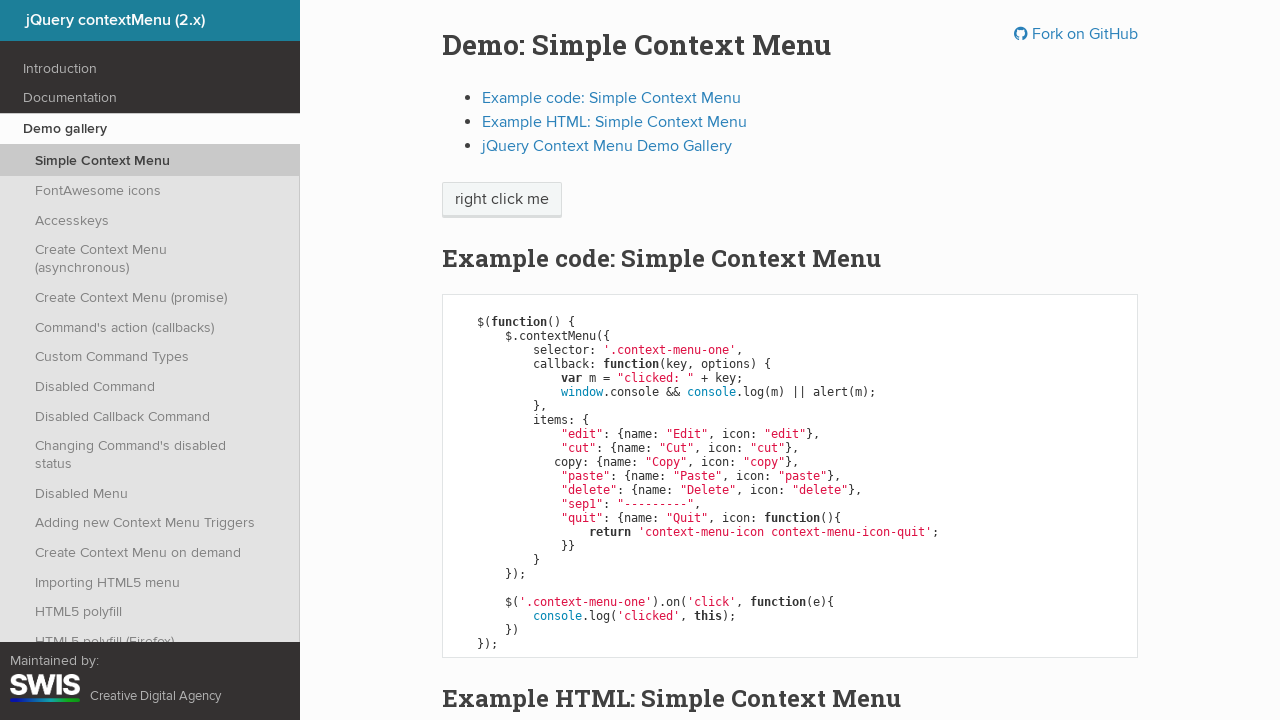